Tests clearing the complete state of all items by checking and unchecking the toggle all

Starting URL: https://demo.playwright.dev/todomvc

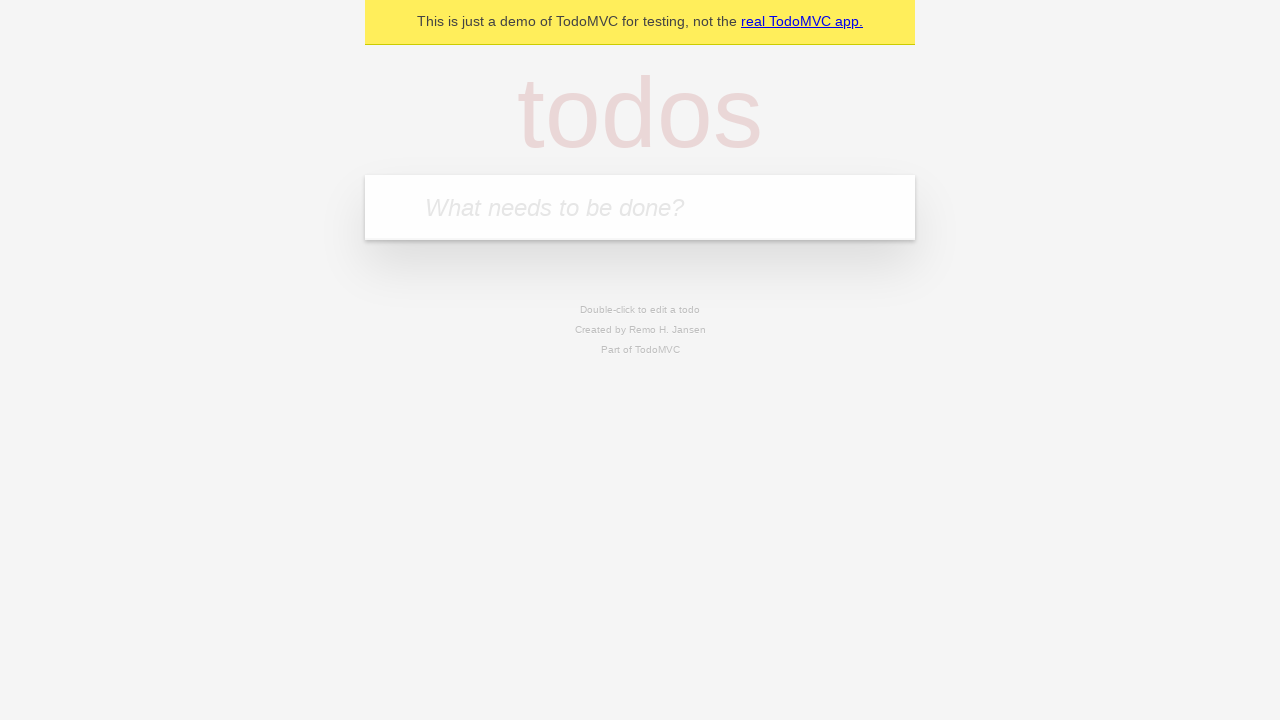

Filled first todo field with 'buy some cheese' on internal:attr=[placeholder="What needs to be done?"i]
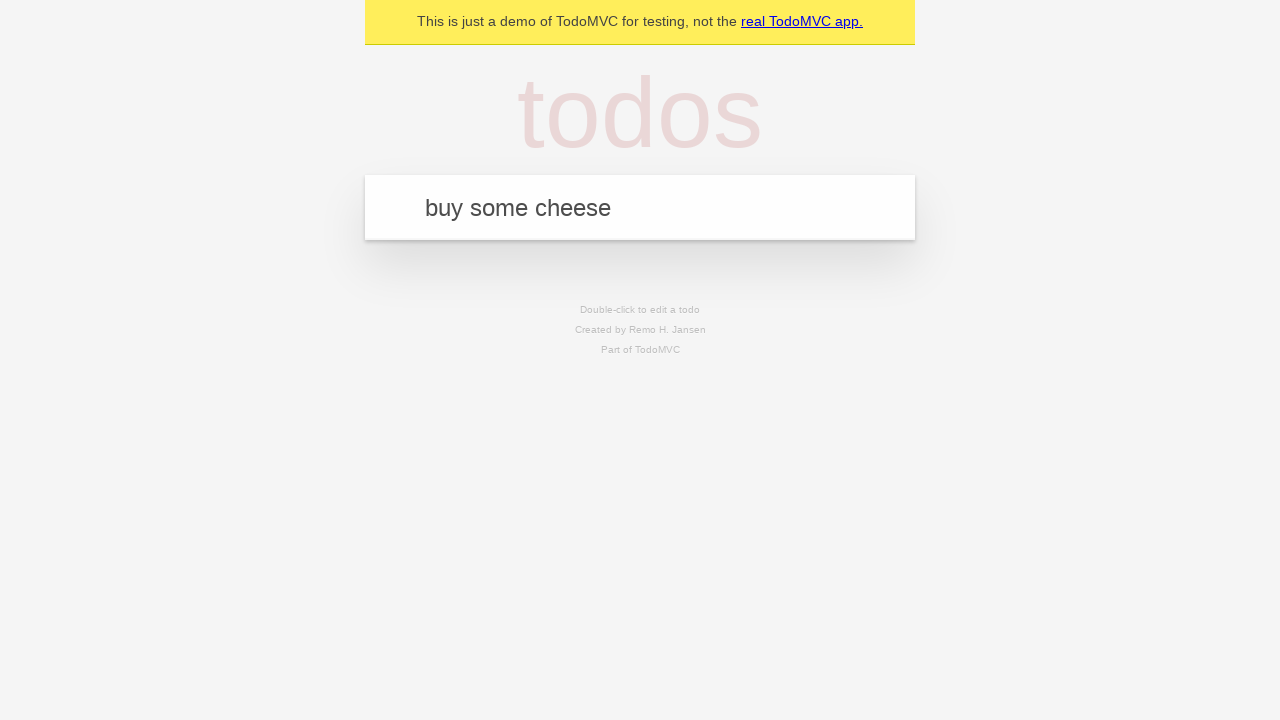

Pressed Enter to add first todo on internal:attr=[placeholder="What needs to be done?"i]
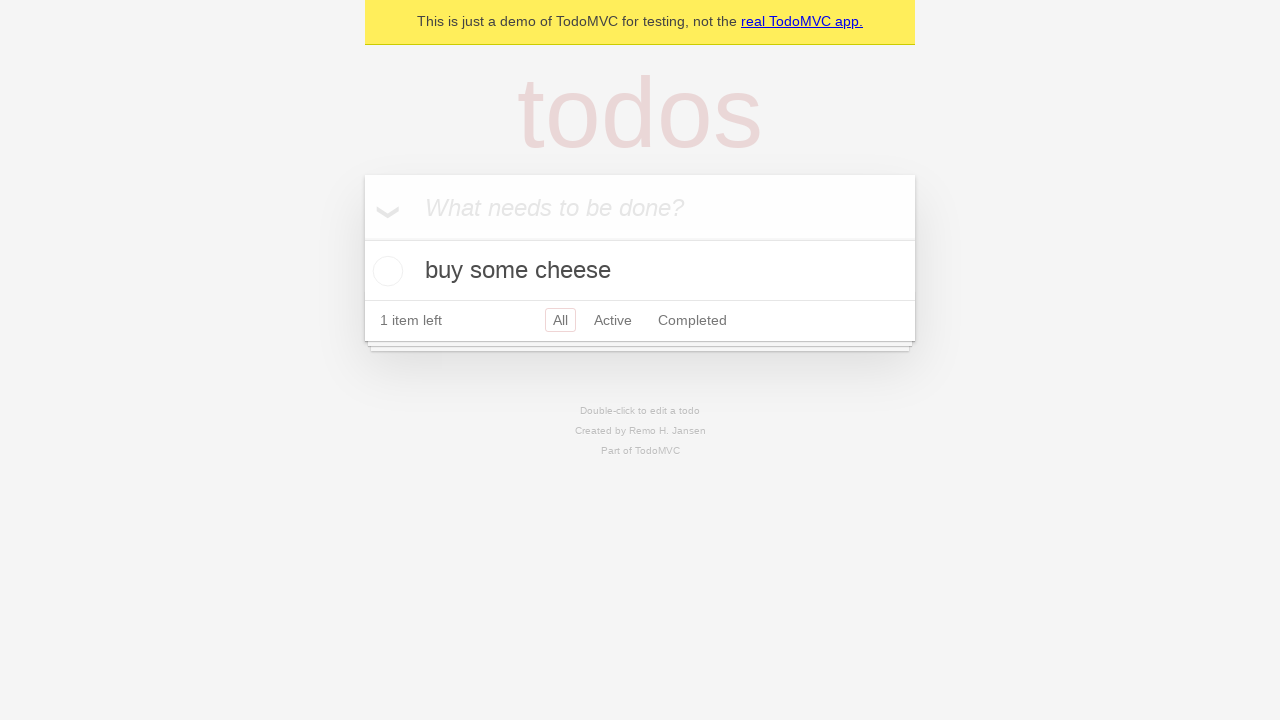

Filled second todo field with 'feed the cat' on internal:attr=[placeholder="What needs to be done?"i]
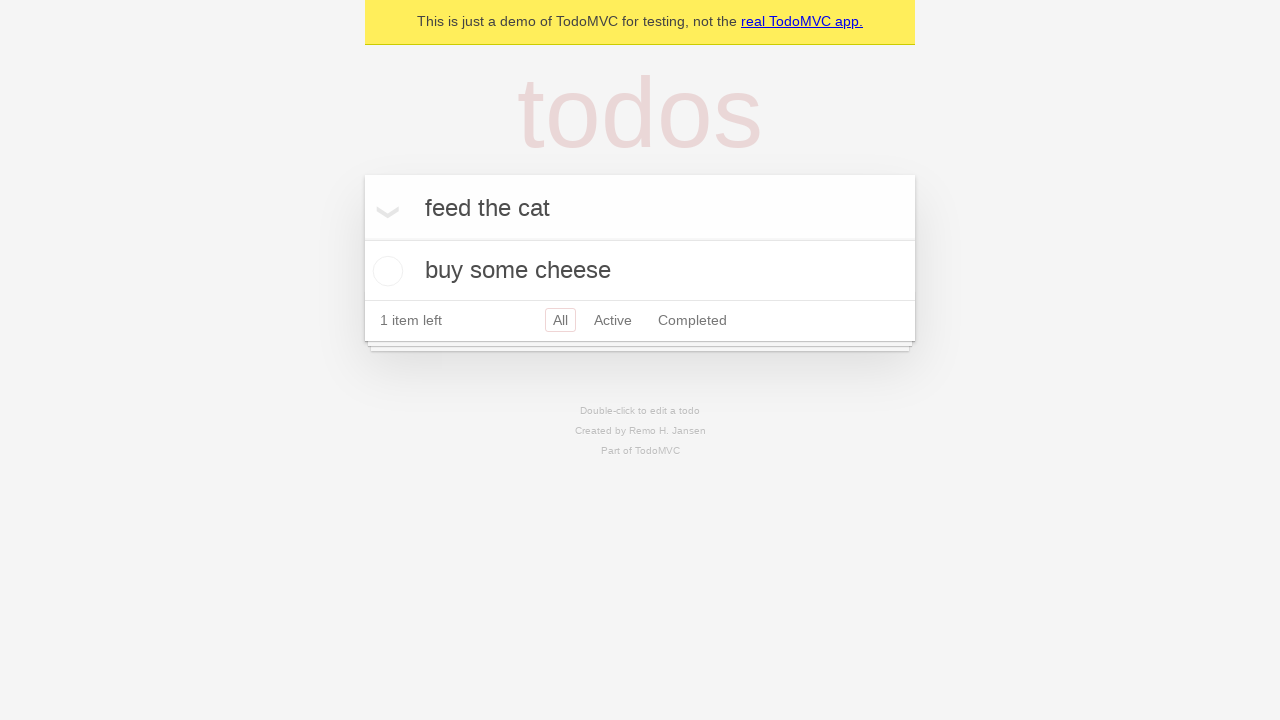

Pressed Enter to add second todo on internal:attr=[placeholder="What needs to be done?"i]
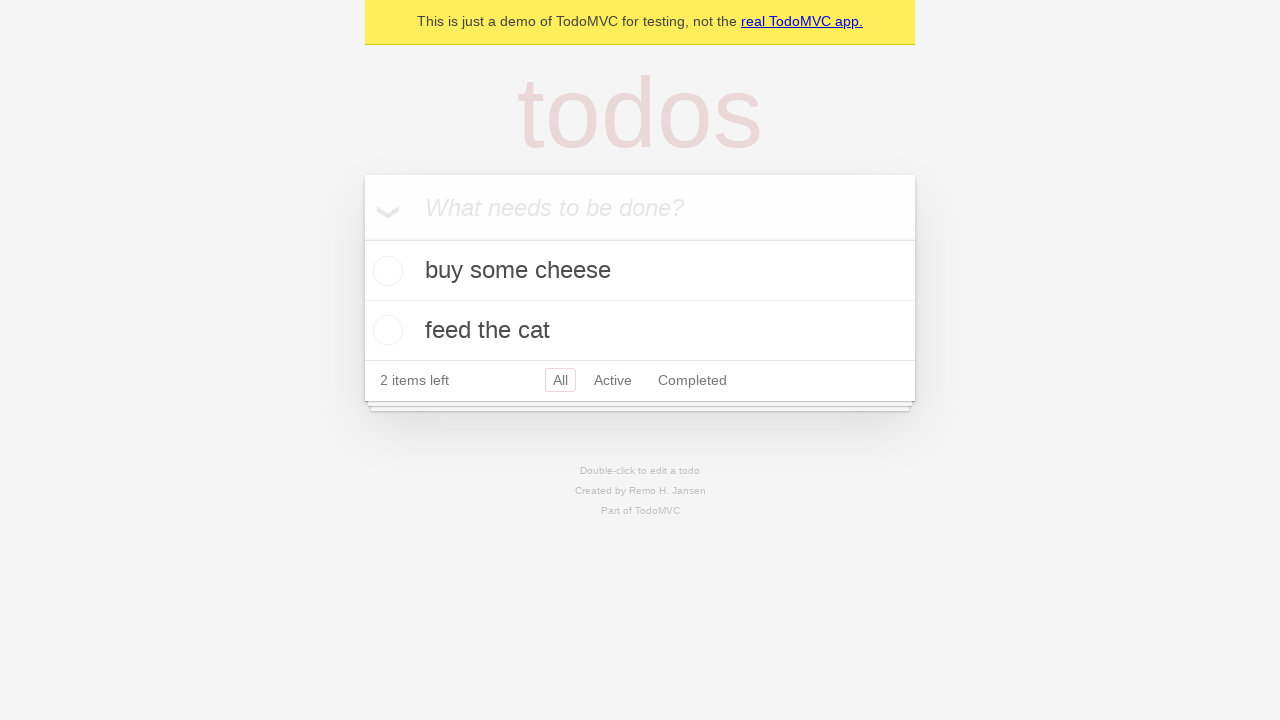

Filled third todo field with 'book a doctors appointment' on internal:attr=[placeholder="What needs to be done?"i]
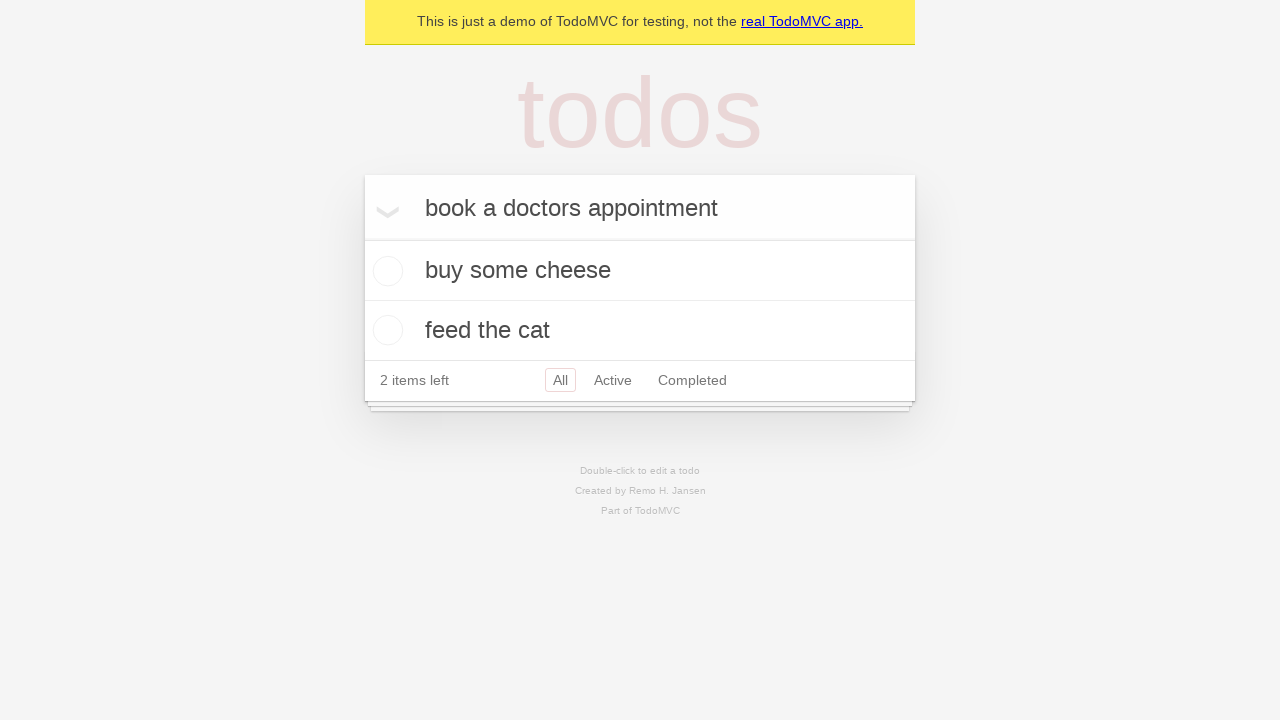

Pressed Enter to add third todo on internal:attr=[placeholder="What needs to be done?"i]
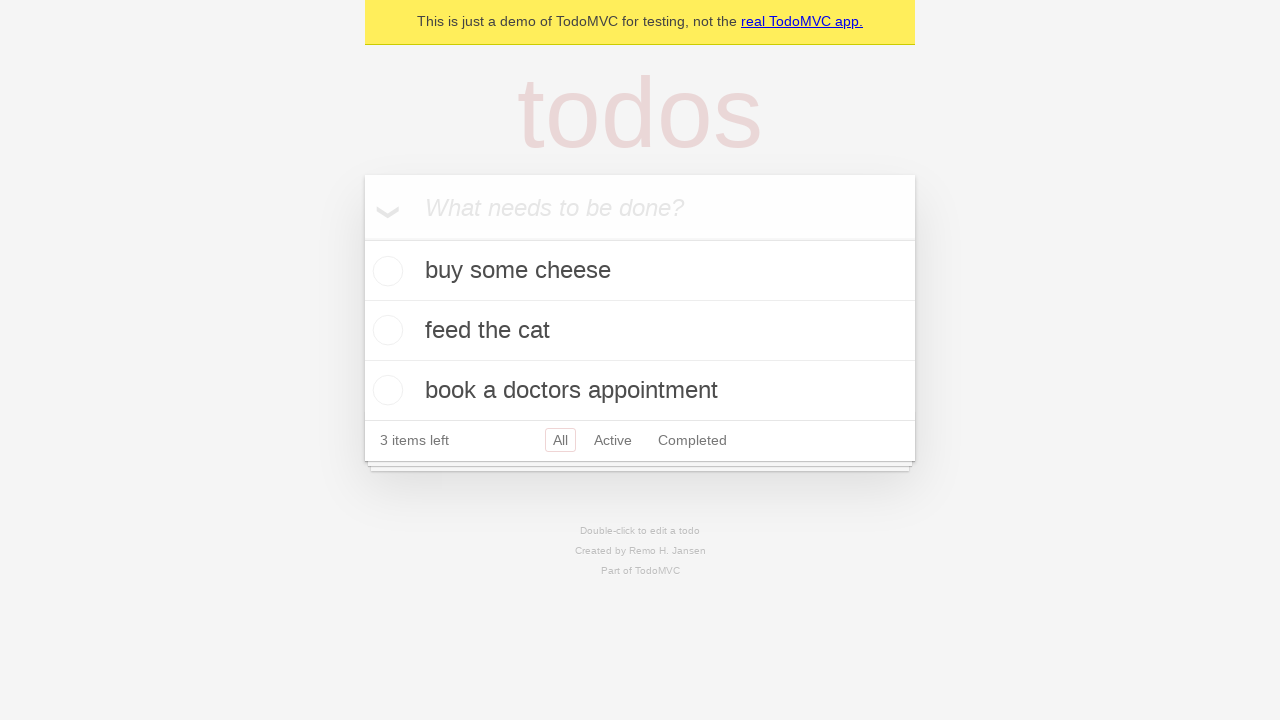

Checked toggle all to mark all todos as complete at (362, 238) on internal:label="Mark all as complete"i
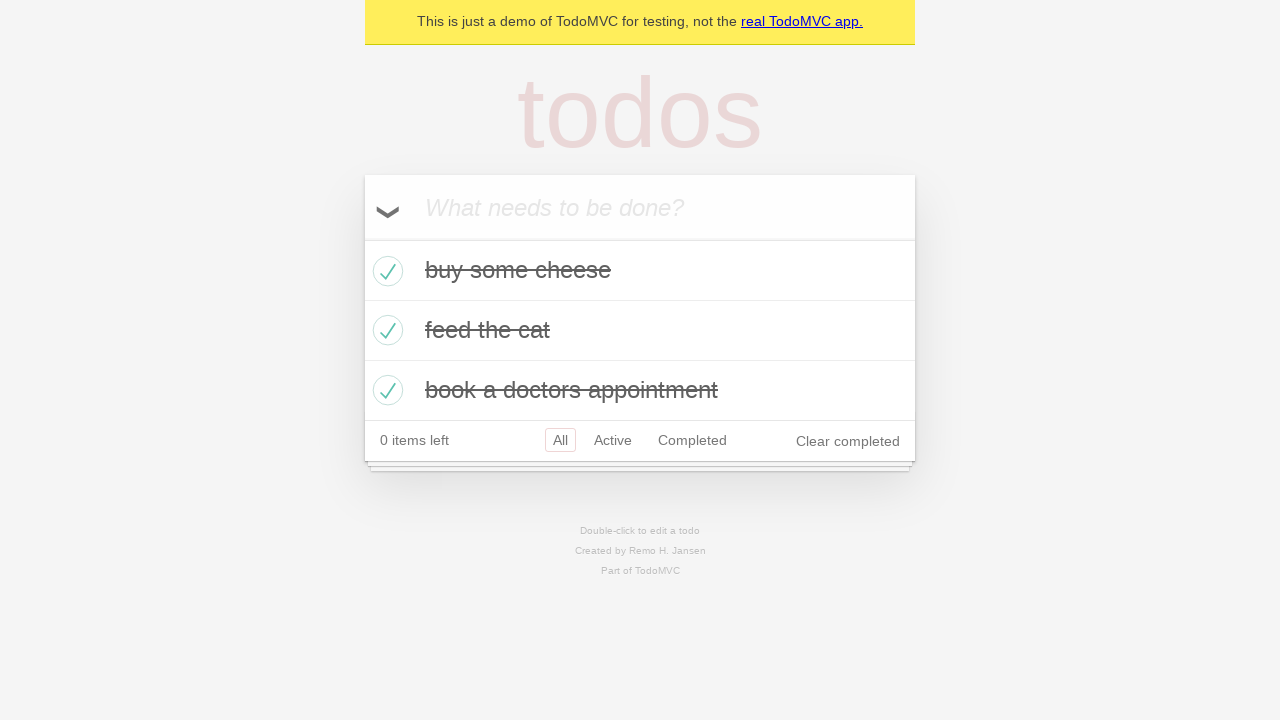

Unchecked toggle all to clear complete state of all todos at (362, 238) on internal:label="Mark all as complete"i
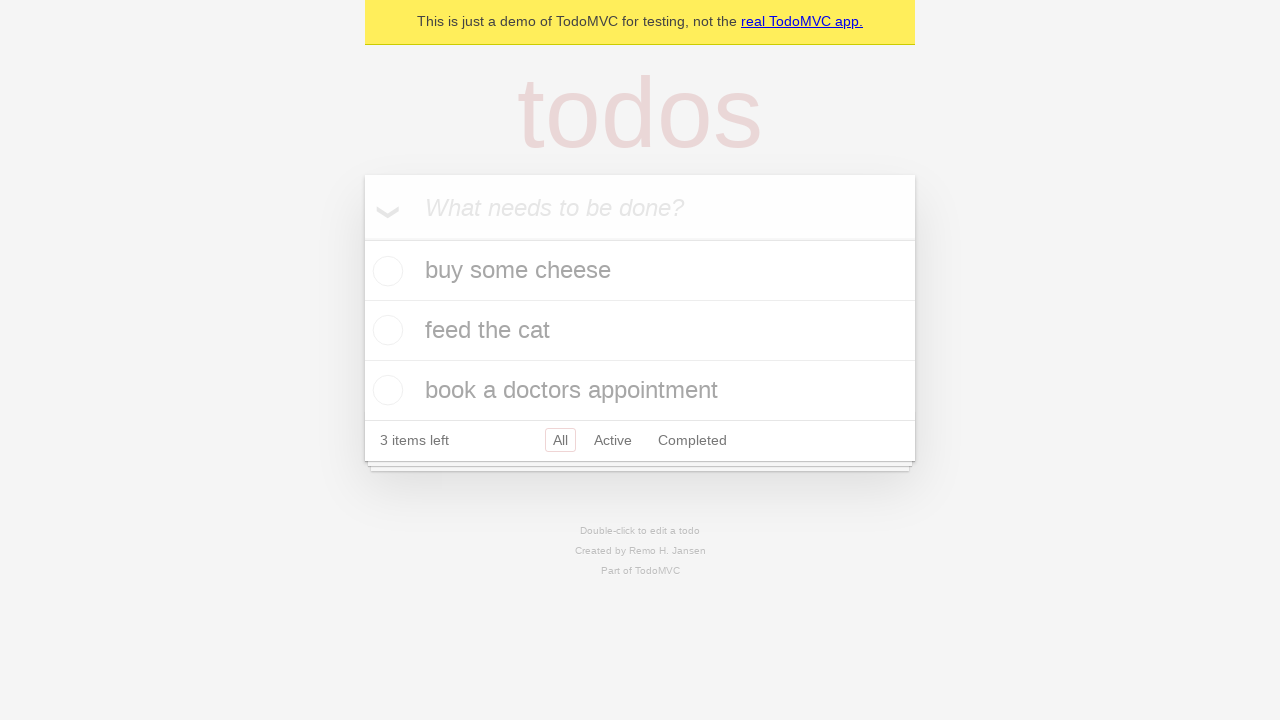

Verified all todos have no completed class
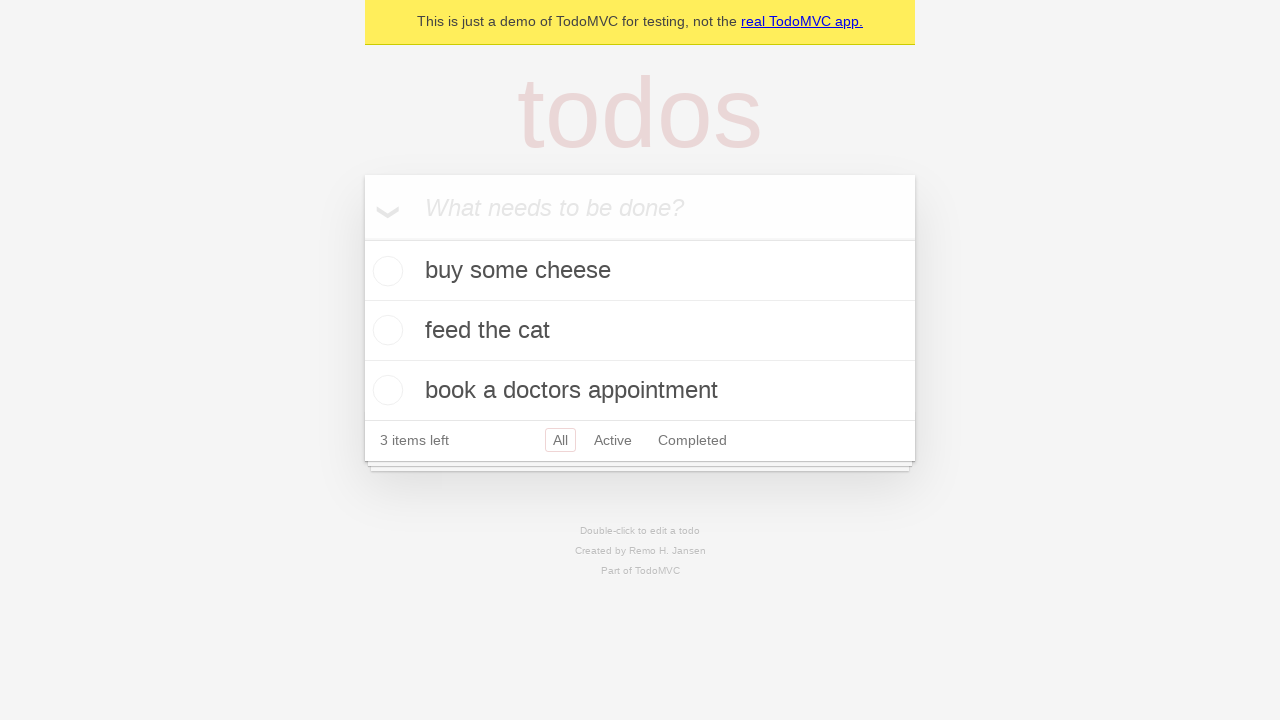

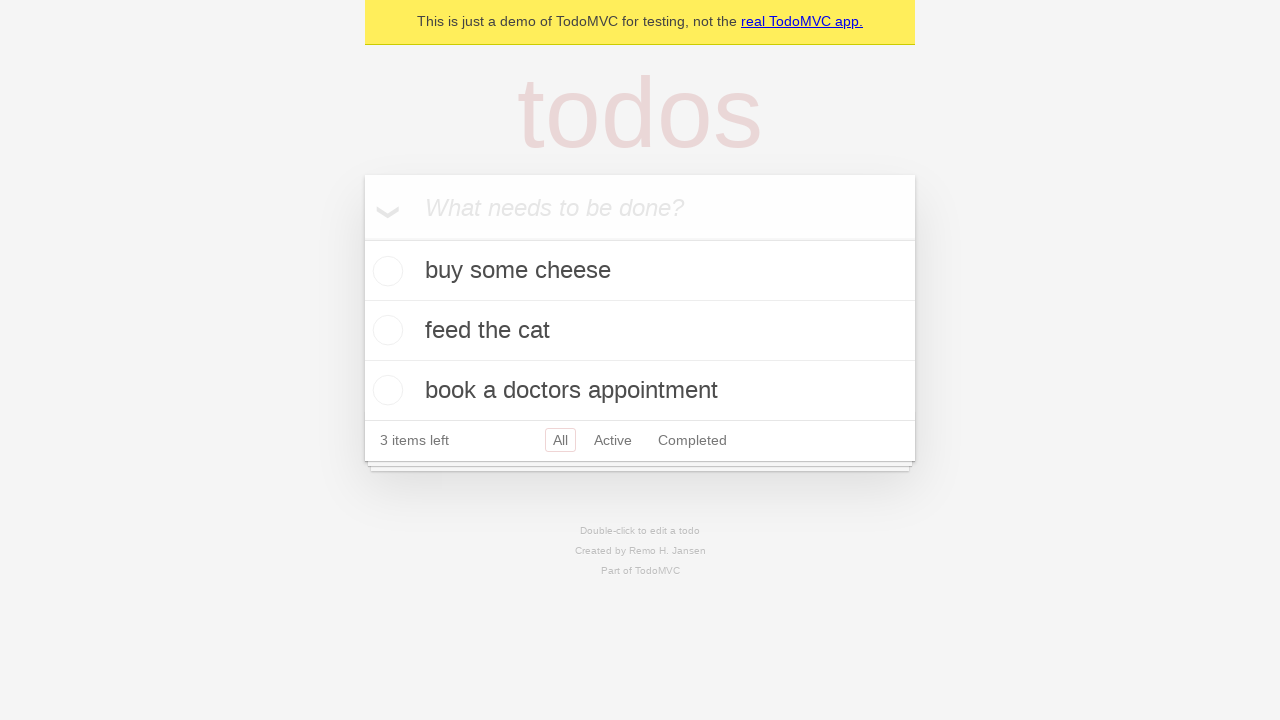